Tests that the cart count increases by 2 when two products are added to the cart

Starting URL: https://gabrielrowan.github.io/Finleys-Farm-Shop-FE/products.html

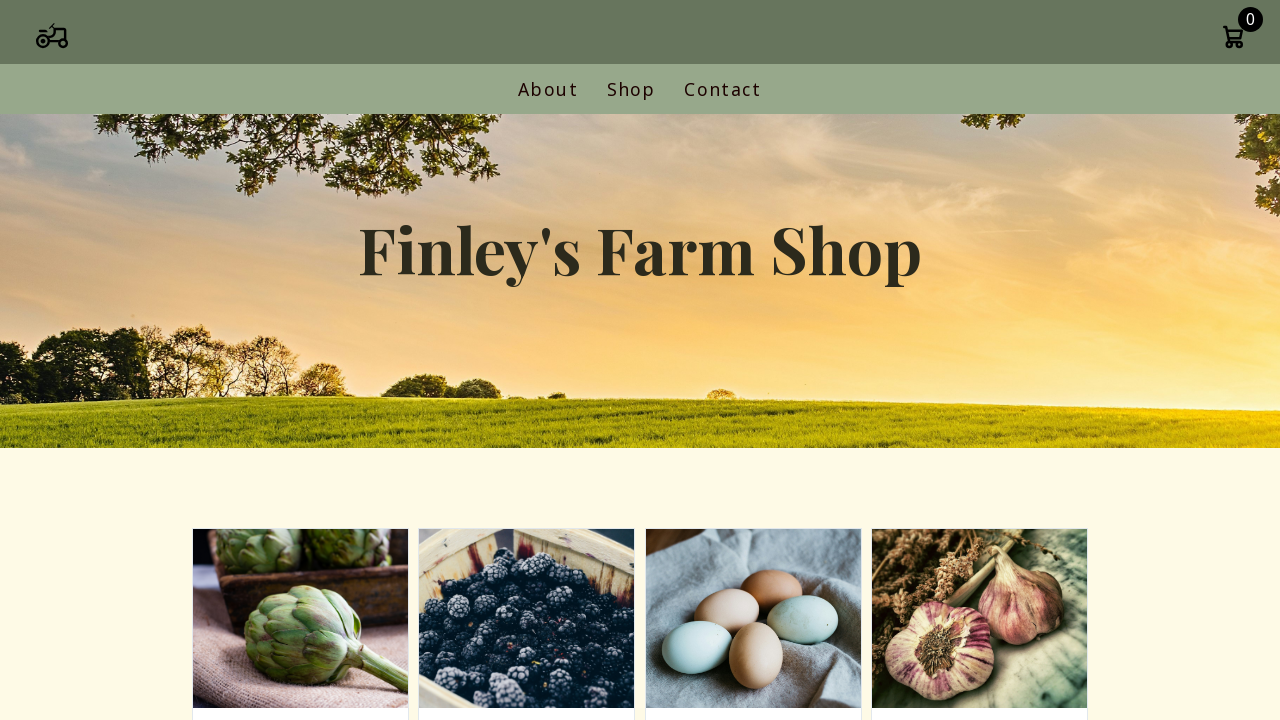

Waited for add-to-cart buttons to load
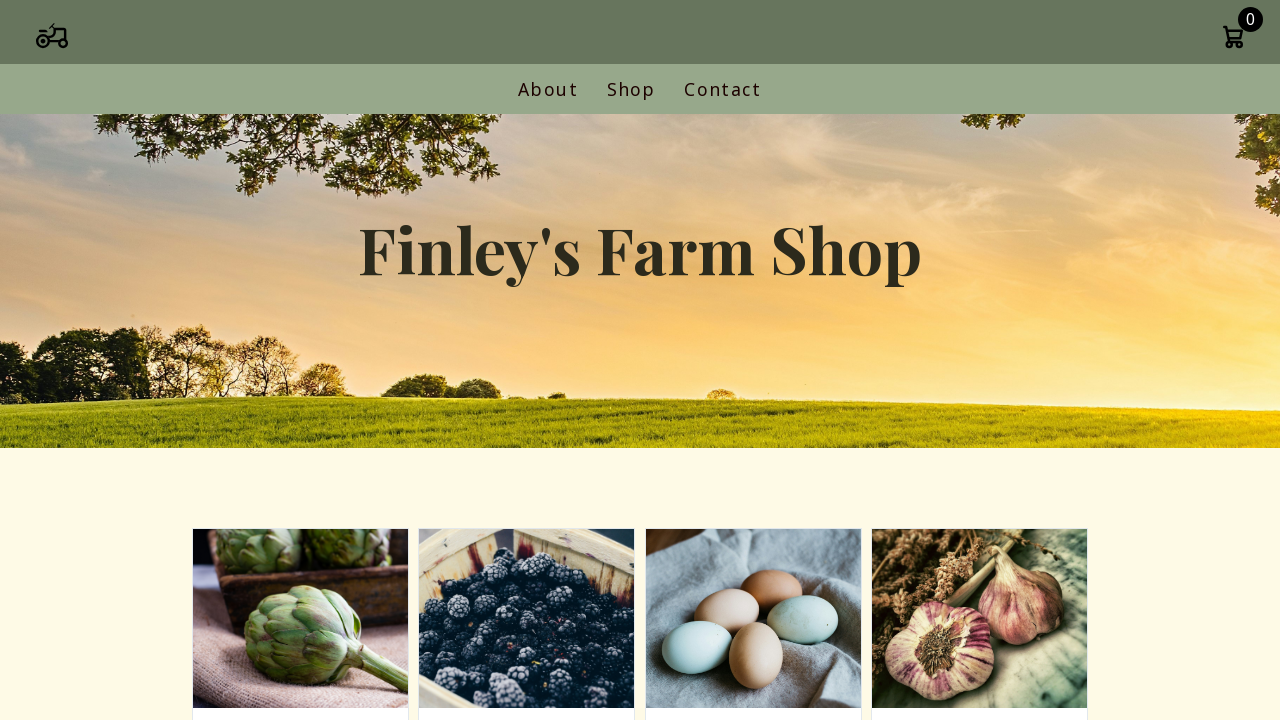

Retrieved initial cart count: 0
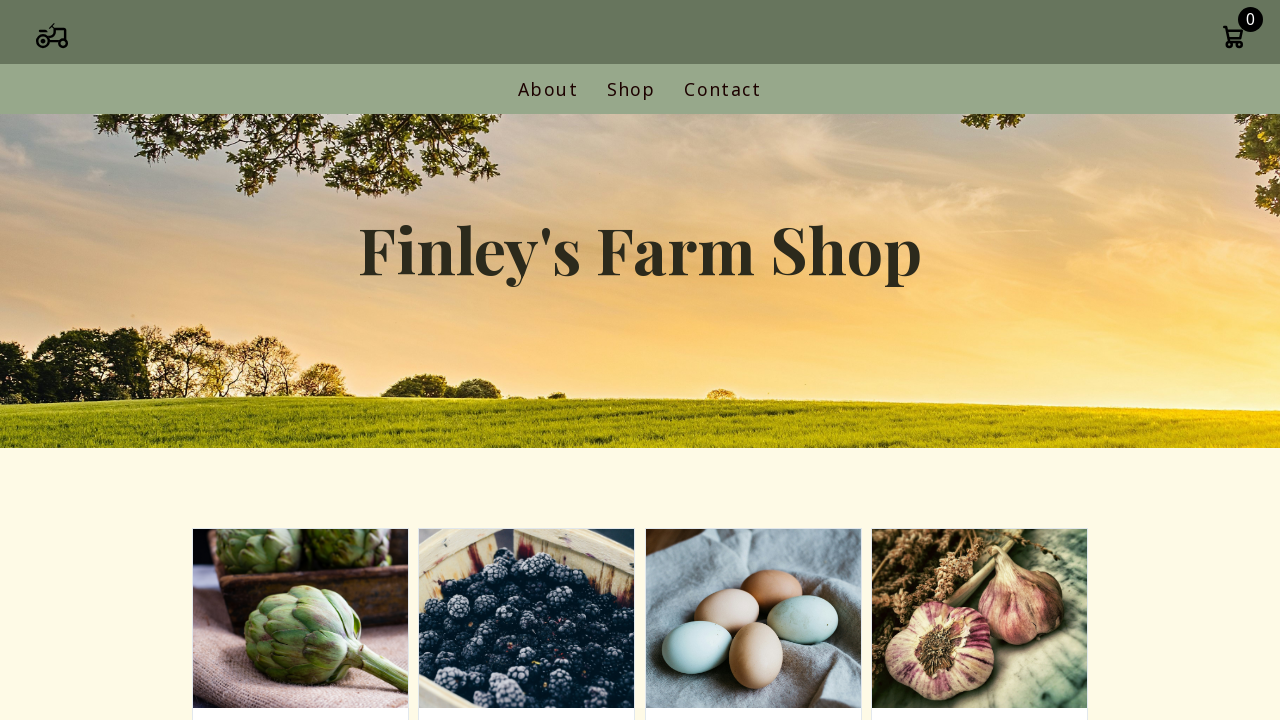

Clicked first add-to-cart button at (300, 361) on .add-to-cart >> nth=0
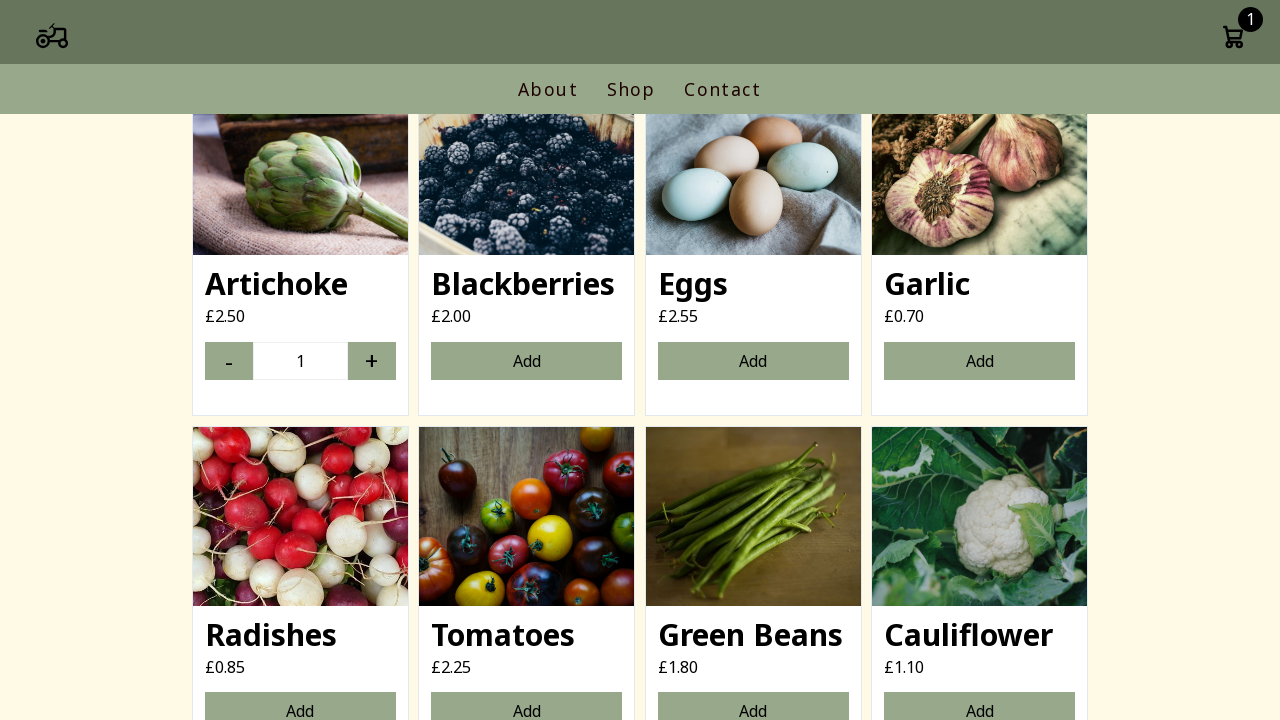

Clicked second add-to-cart button at (527, 361) on .add-to-cart >> nth=1
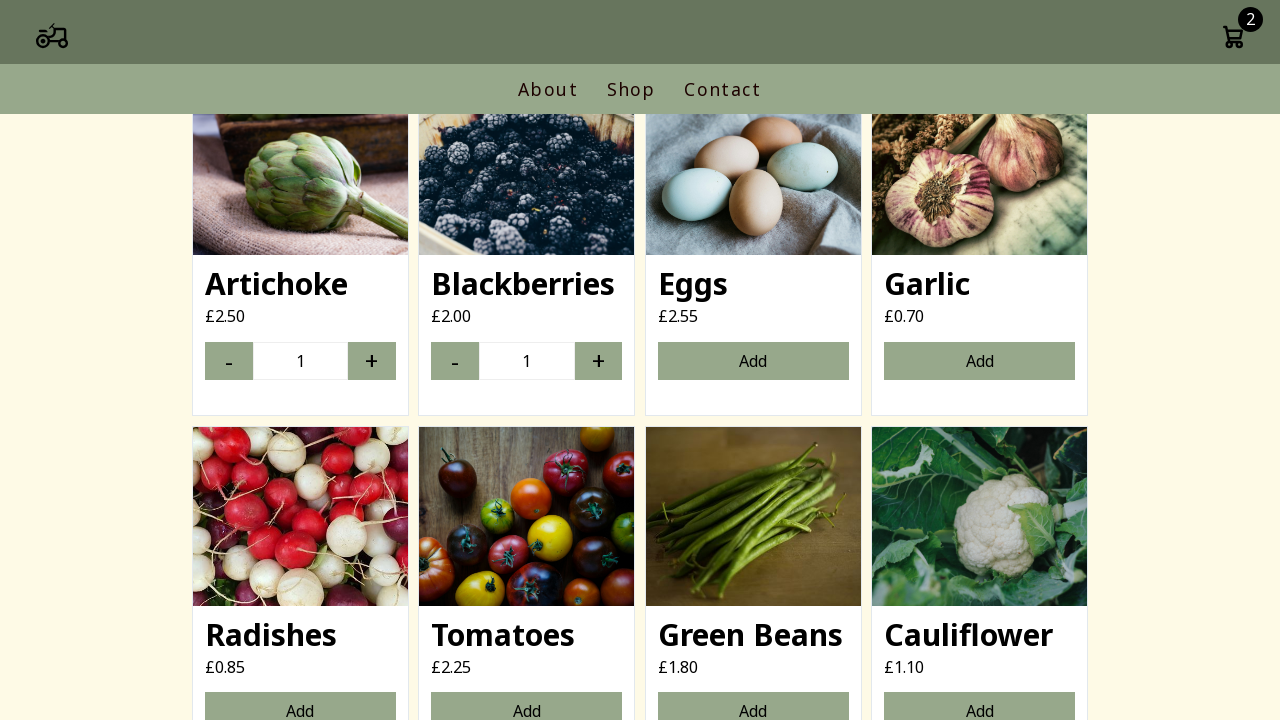

Retrieved updated cart count: 2
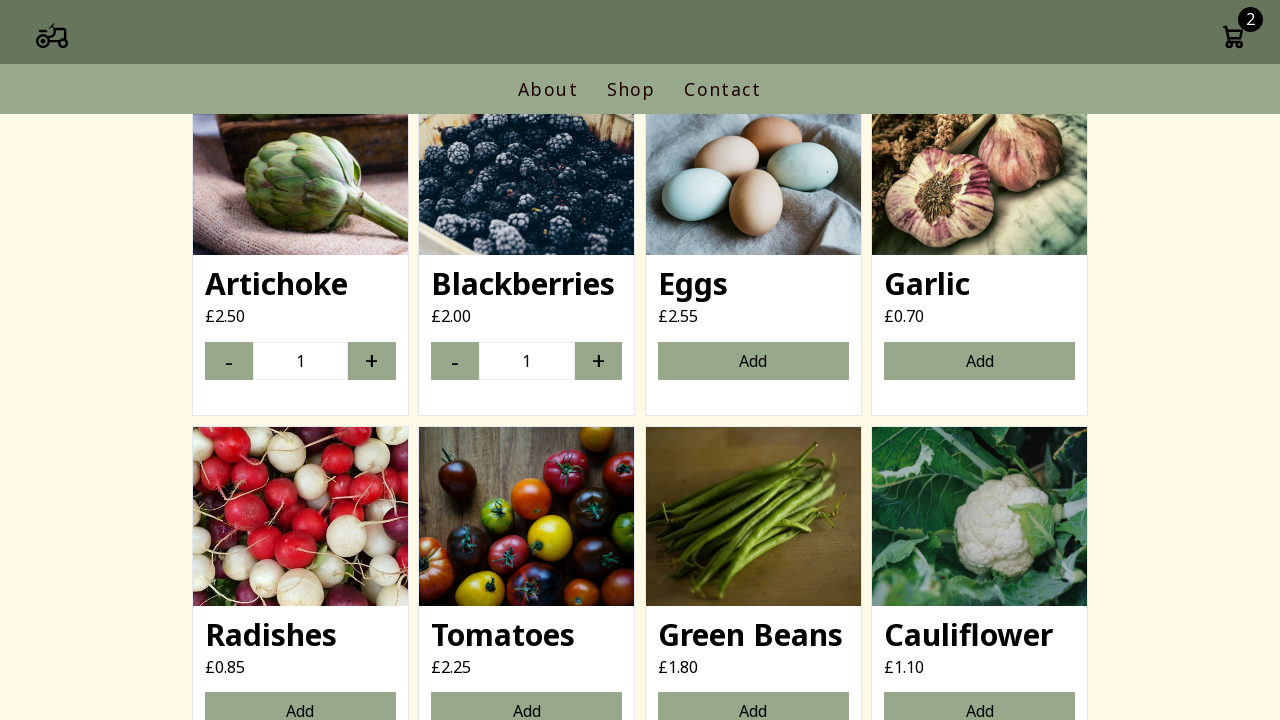

Verified cart count increased by 2 (from 0 to 2)
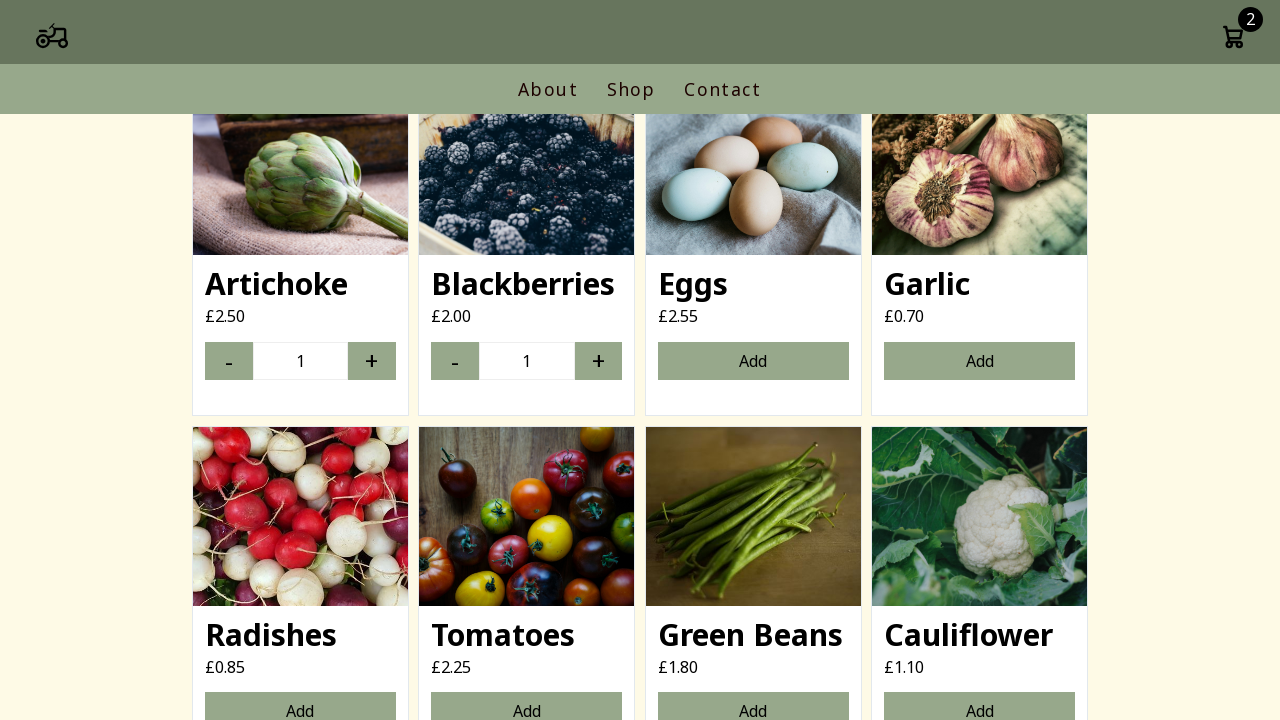

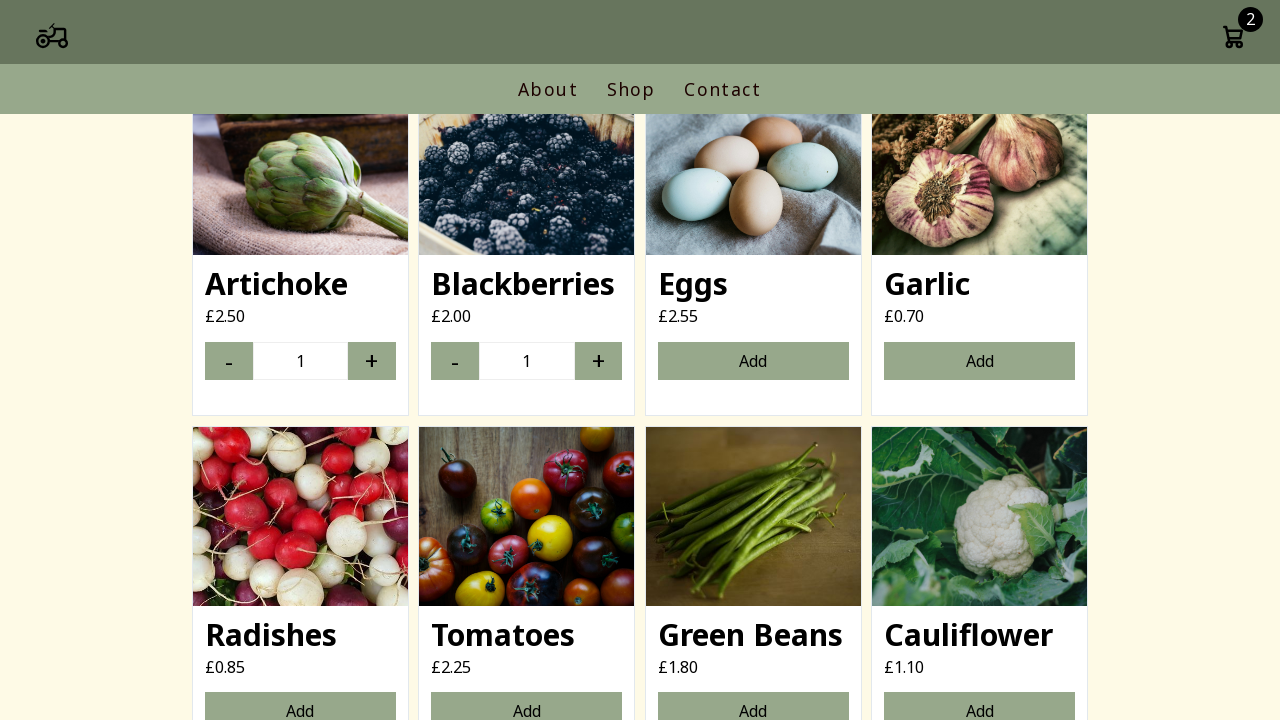